Tests the XKCD comic page by modifying the logo dimensions via JavaScript attribute changes

Starting URL: https://xkcd.com/554/

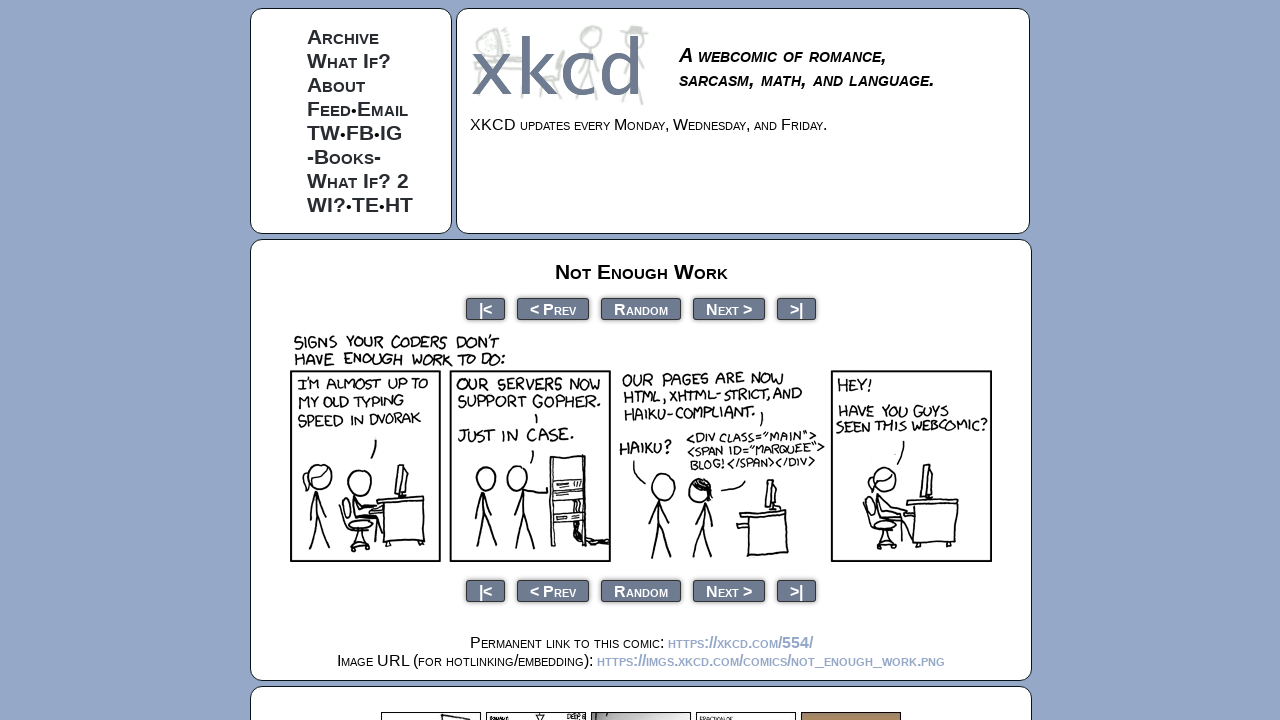

Waited for XKCD logo to load
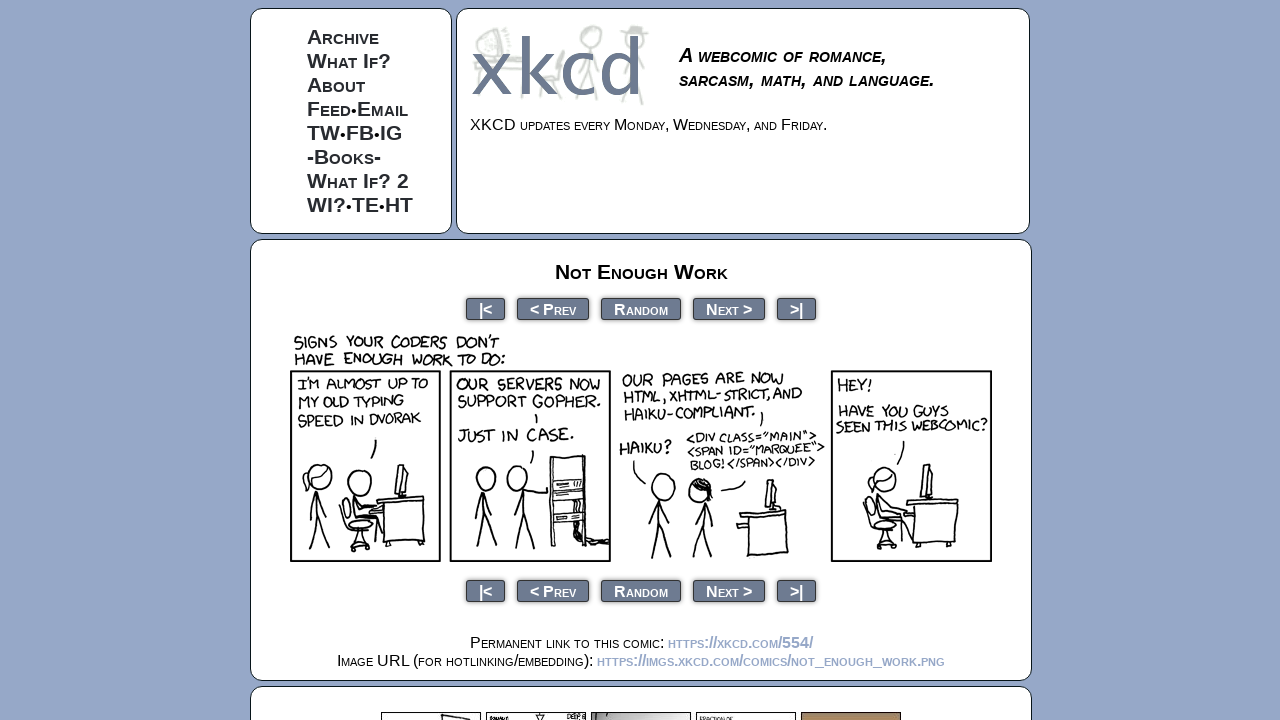

Changed logo height attribute from 83 to 110 via JavaScript
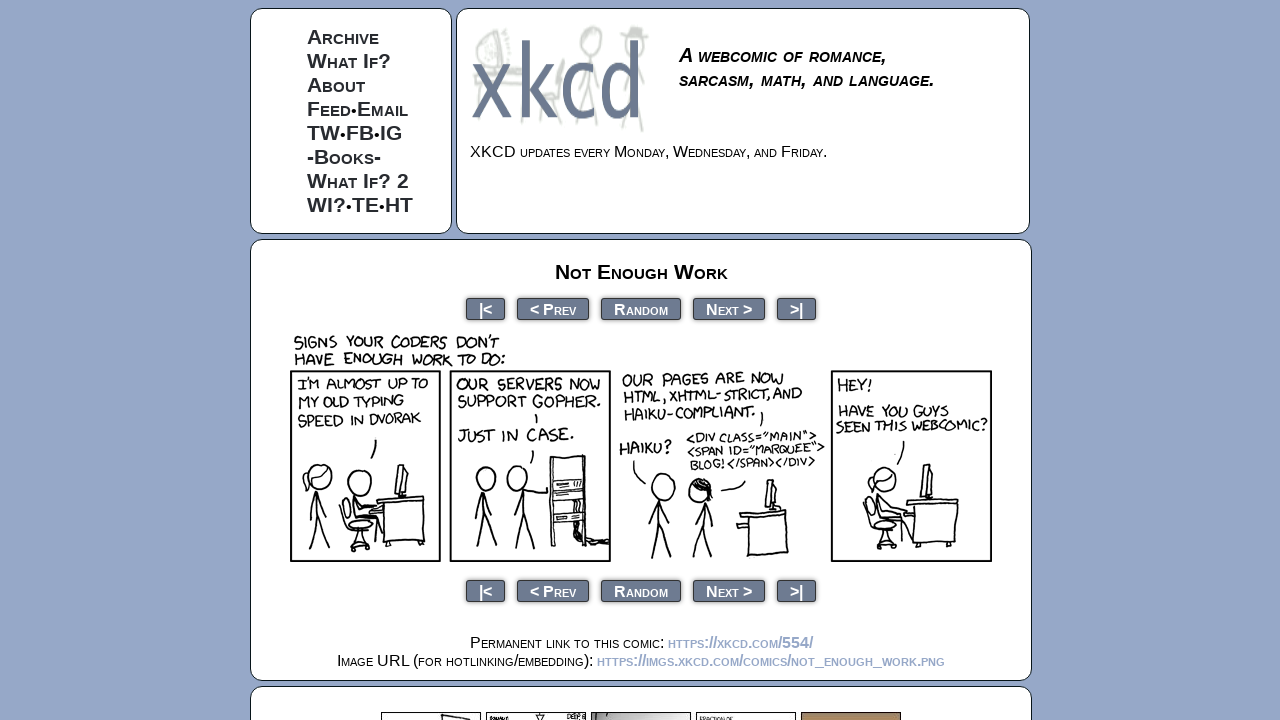

Changed logo width attribute from 185 to 120 via JavaScript
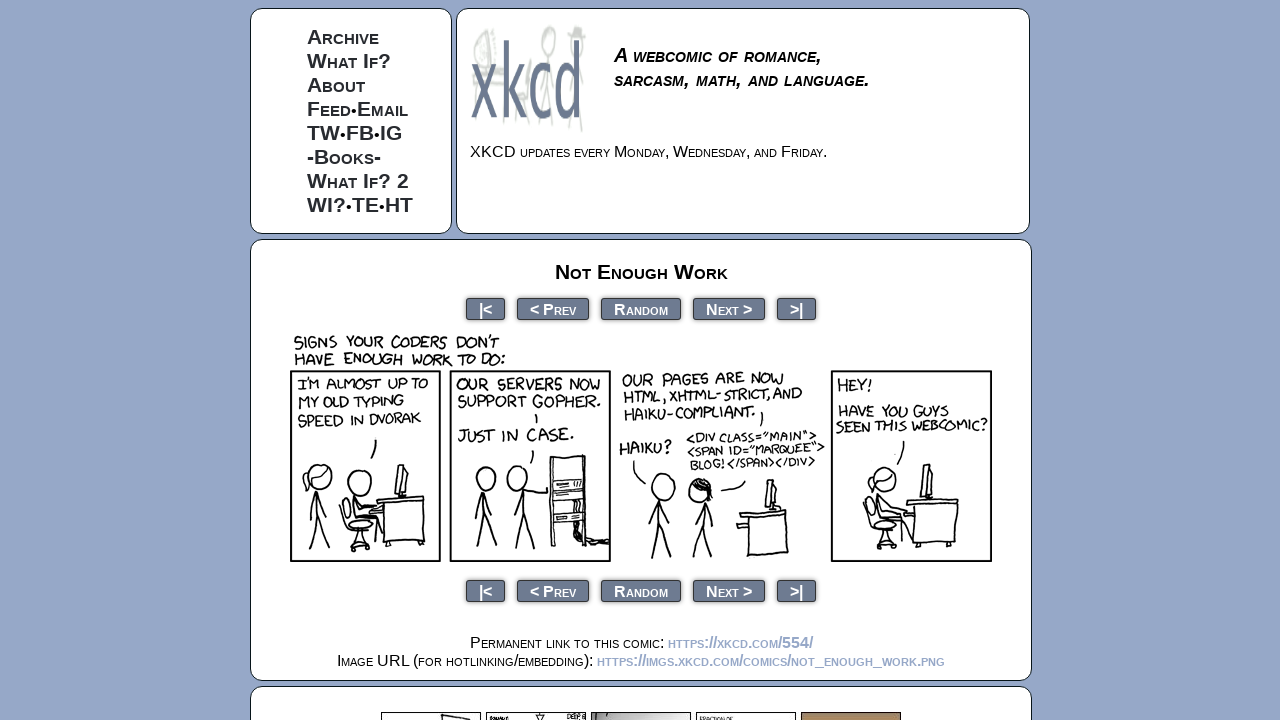

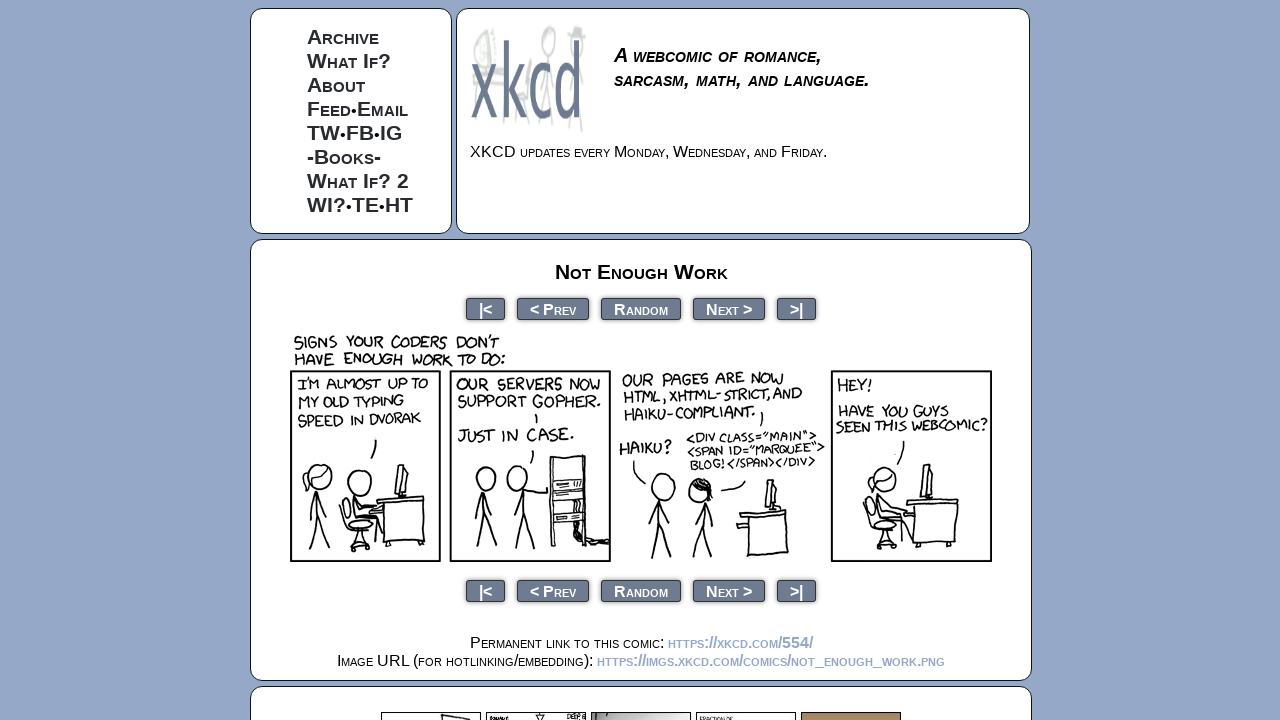